Navigates to the PHP Travels homepage and clicks on the flights tab to switch to the flights booking section

Starting URL: https://phptravels.net/

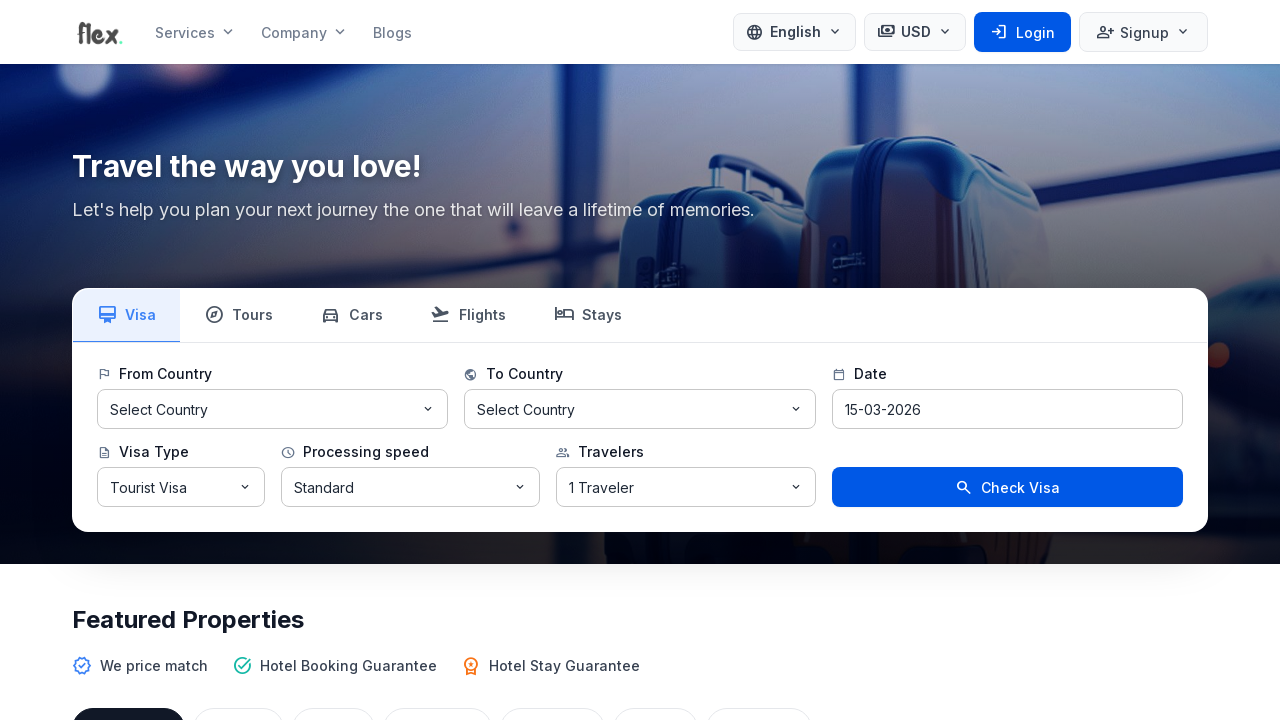

Navigated to PHP Travels homepage
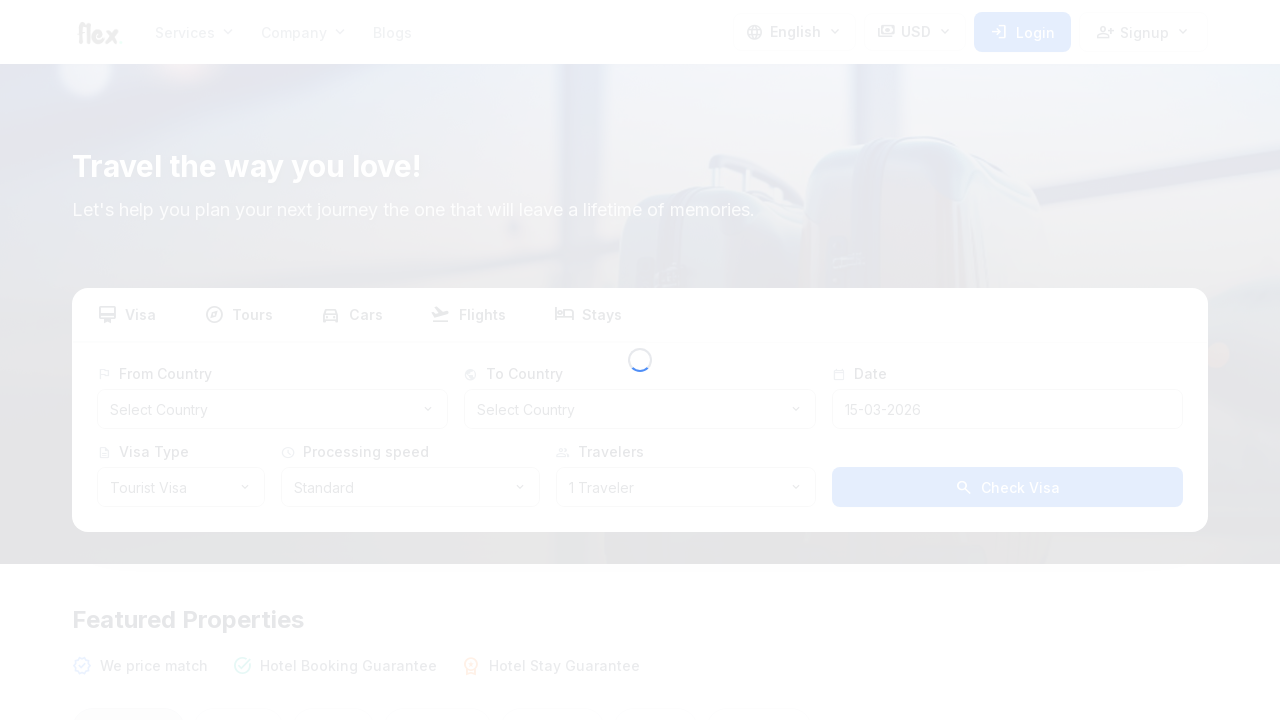

Clicked on the flights tab to switch to flights booking section at (468, 316) on button[role="tab"]:has-text("flights")
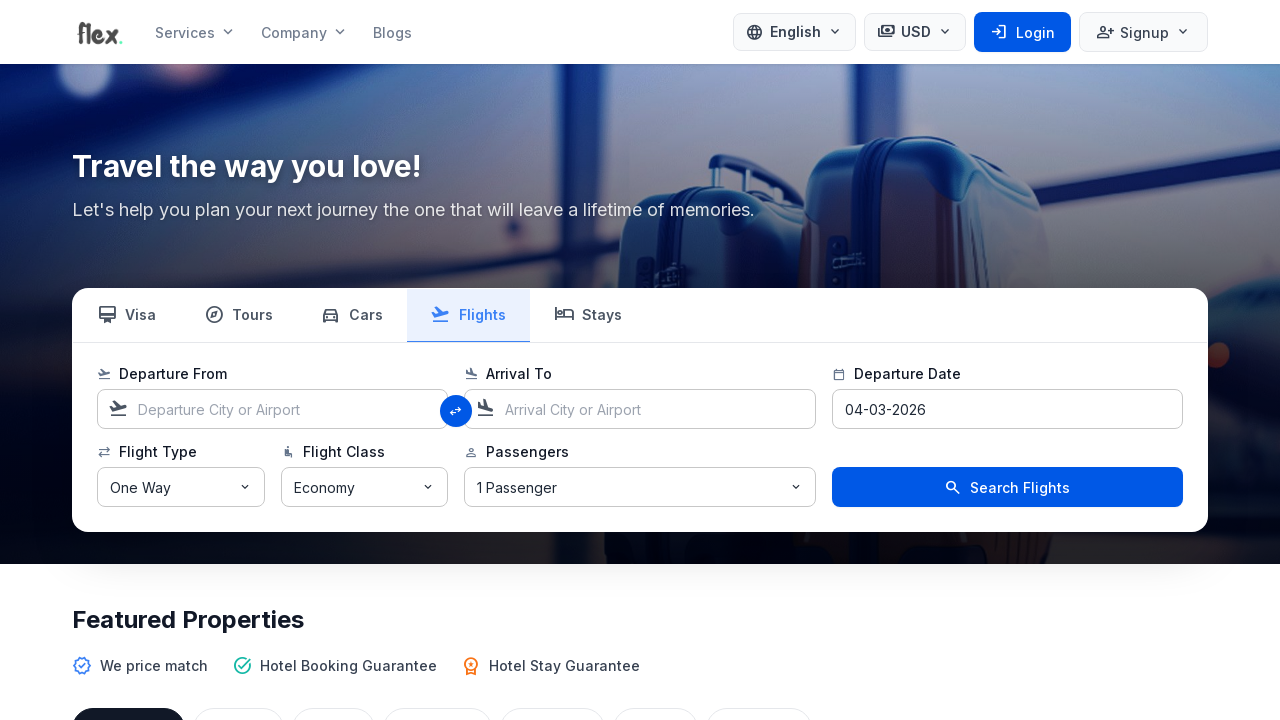

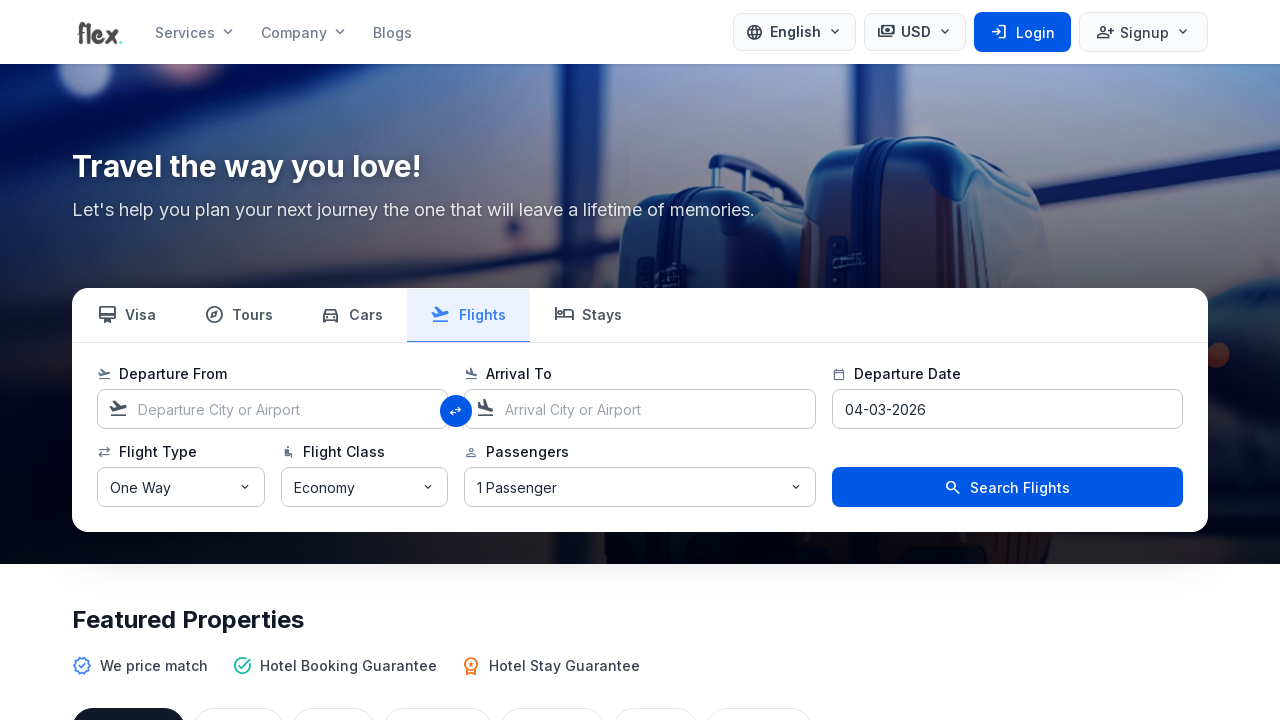